Tests a dynamic loading page by clicking the Start button and waiting for the dynamically loaded content to appear

Starting URL: https://the-internet.herokuapp.com/dynamic_loading/2

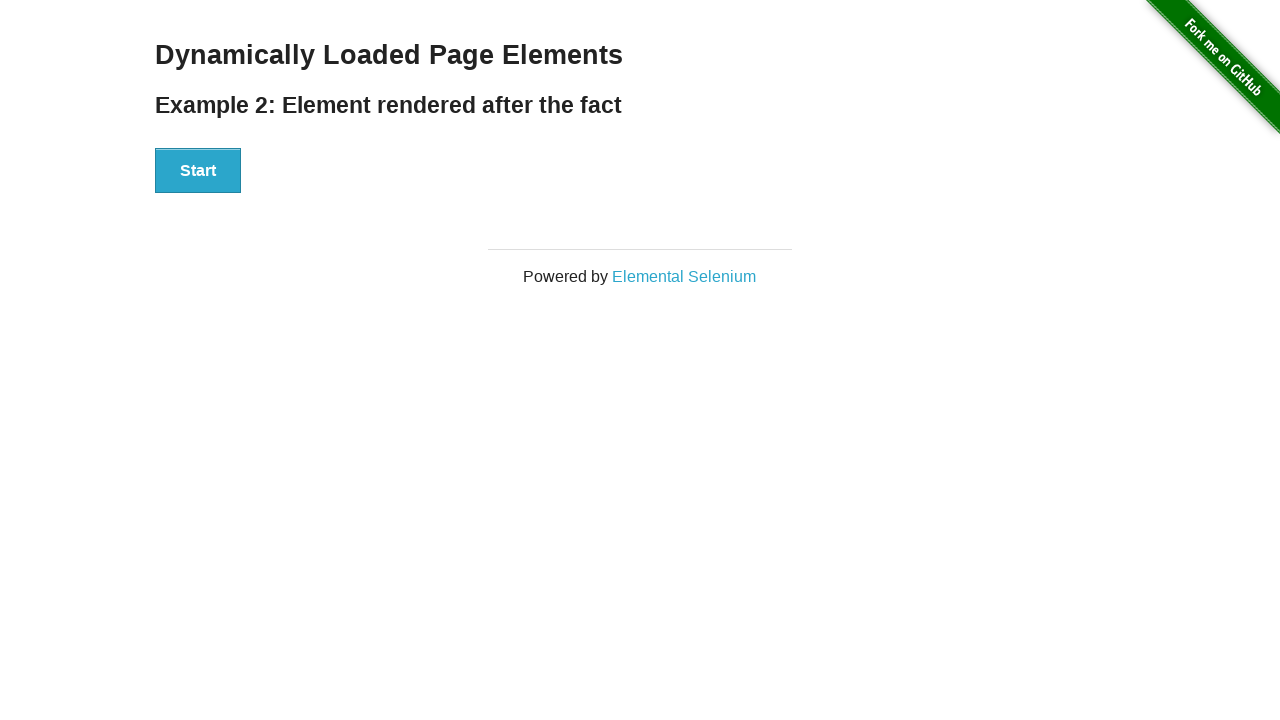

Clicked Start button to trigger dynamic loading at (198, 171) on xpath=//button[text()='Start']
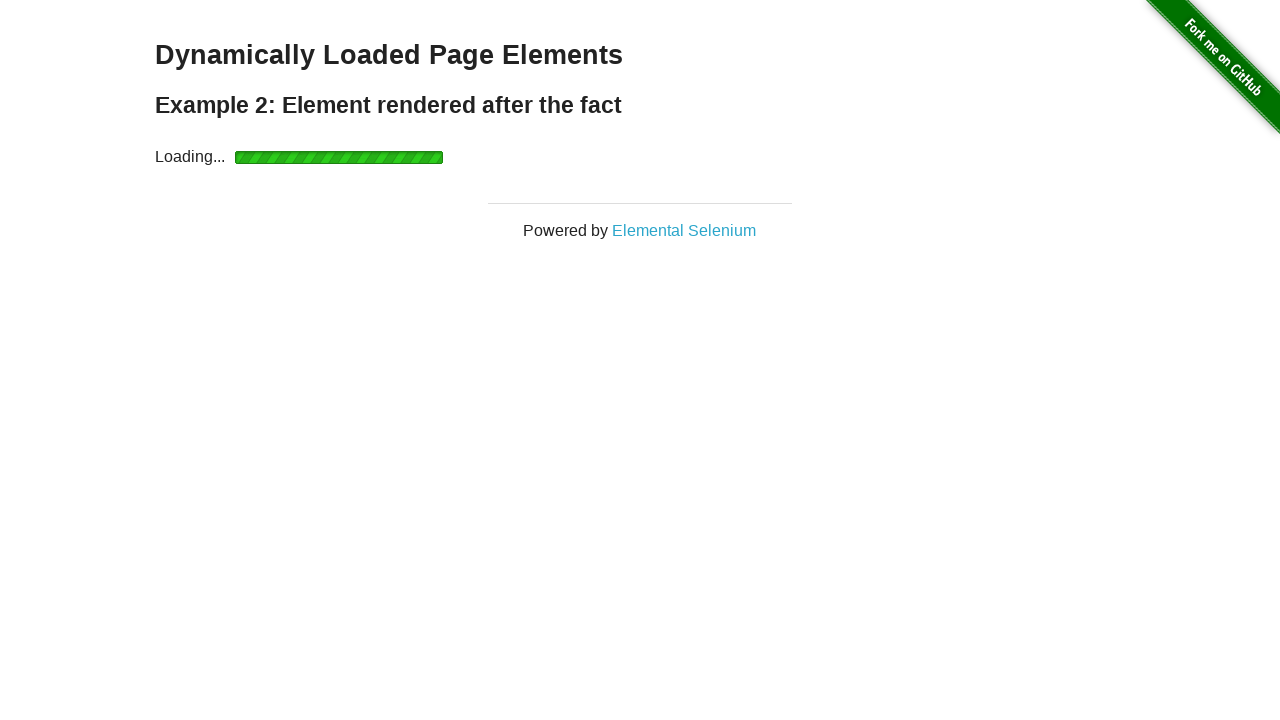

Waited for dynamically loaded content to appear
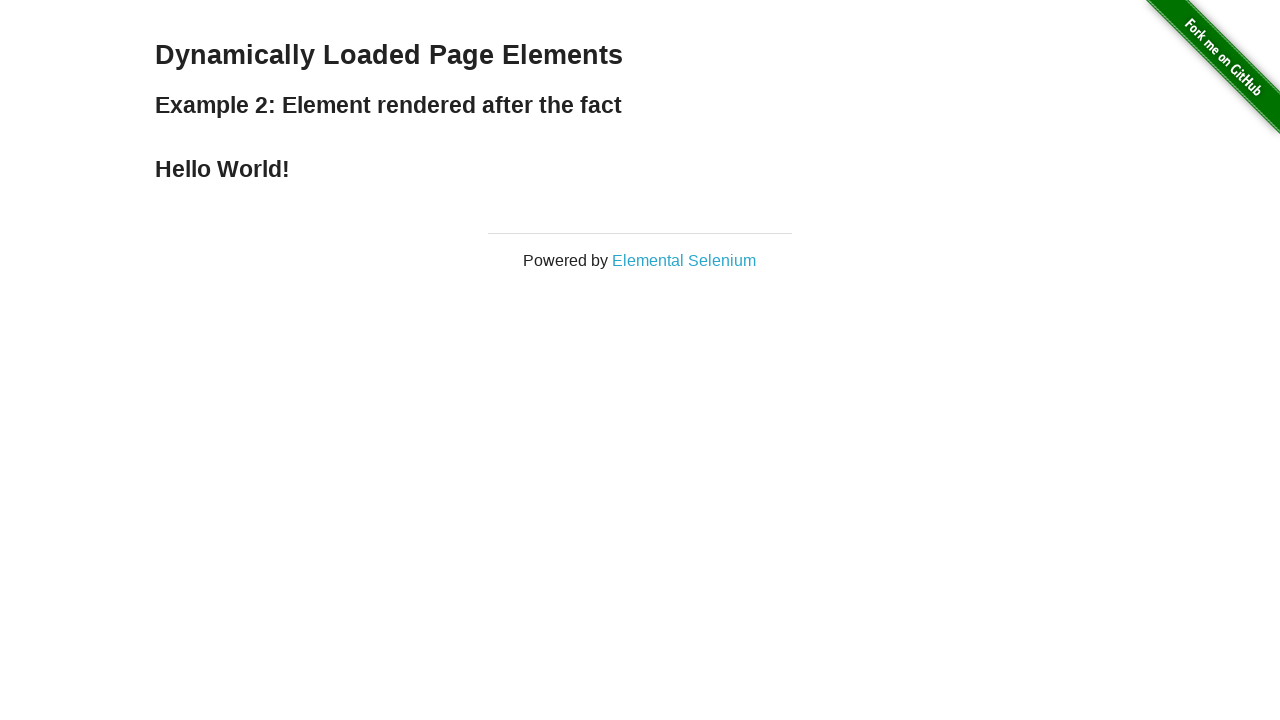

Retrieved finish text: Hello World!
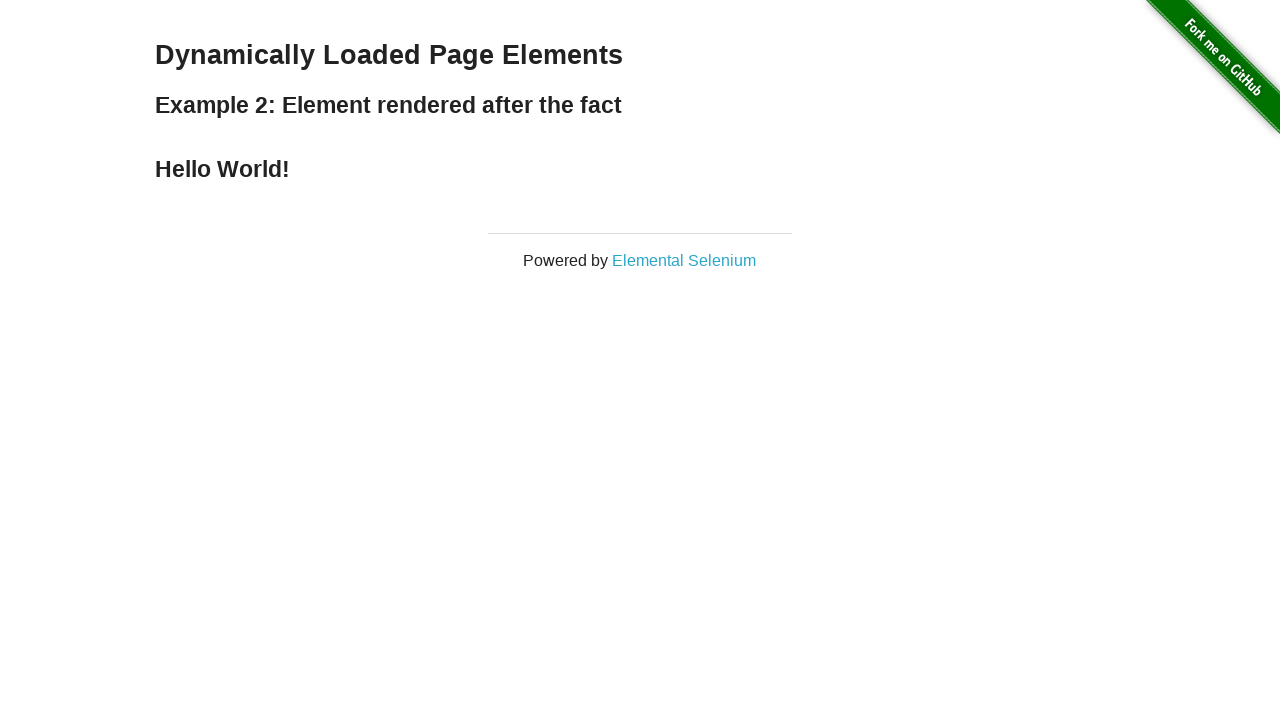

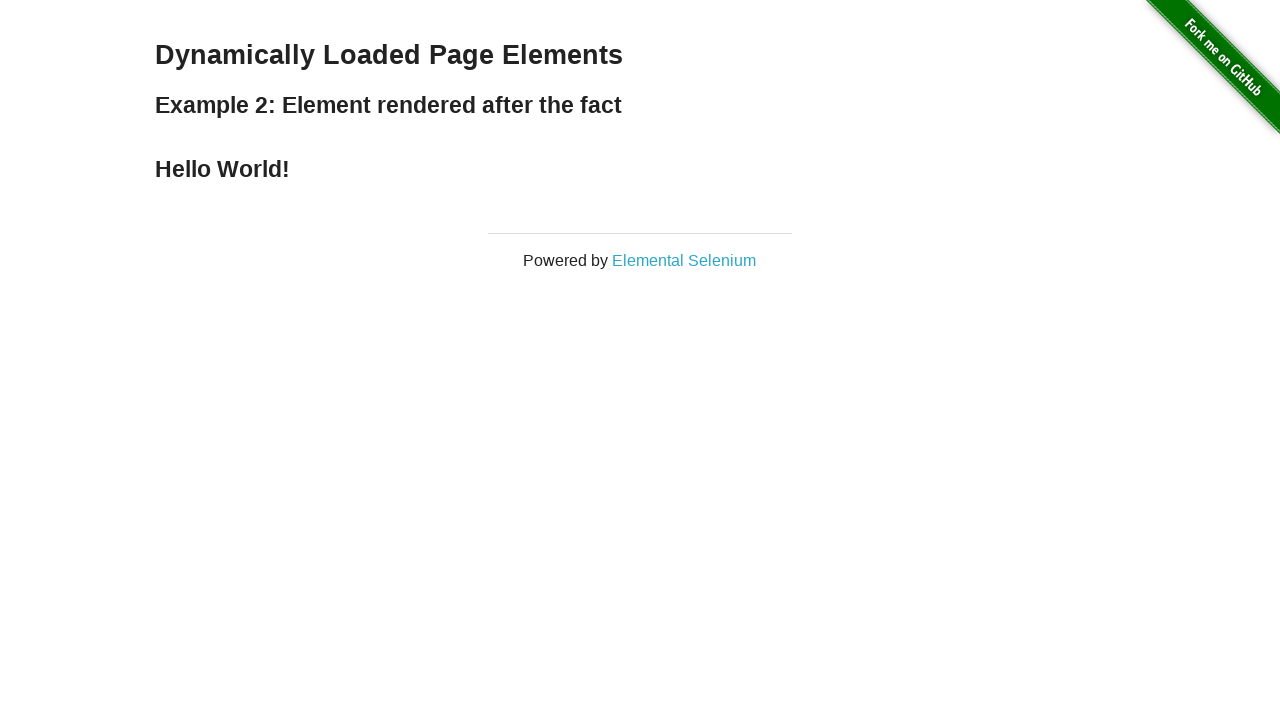